Tests car search functionality on ss.com by navigating to the cars section, setting price range filters (min/max), and selecting a color from a dropdown

Starting URL: https://www.ss.com/lv/

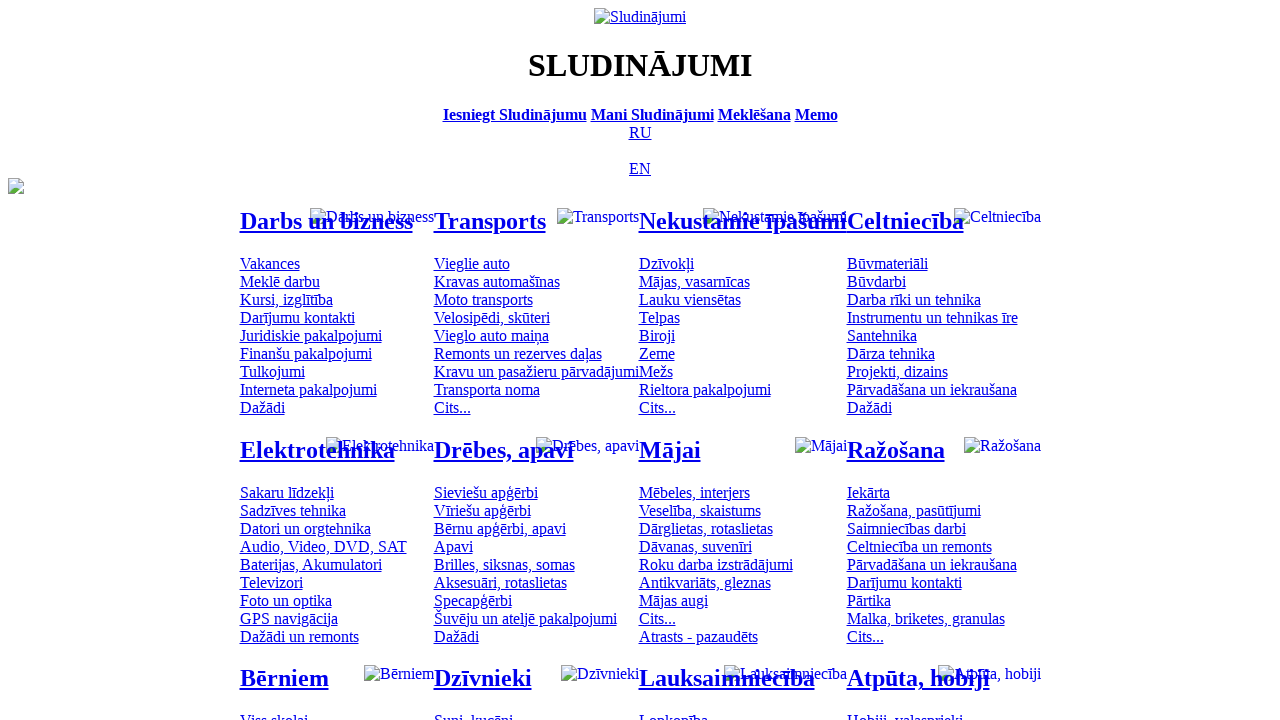

Clicked on cars link in the navigation at (472, 263) on xpath=//*[@id='mtd_97']
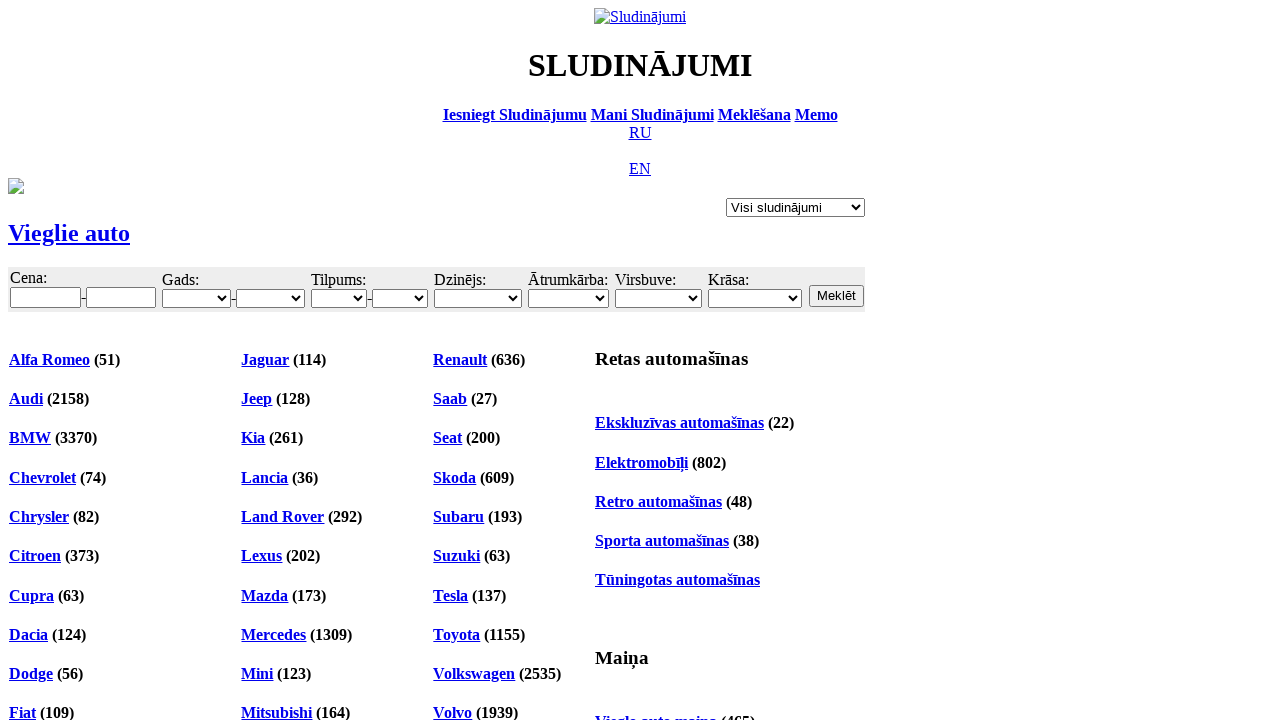

Filled minimum price filter with 6000 on #f_o_8_min
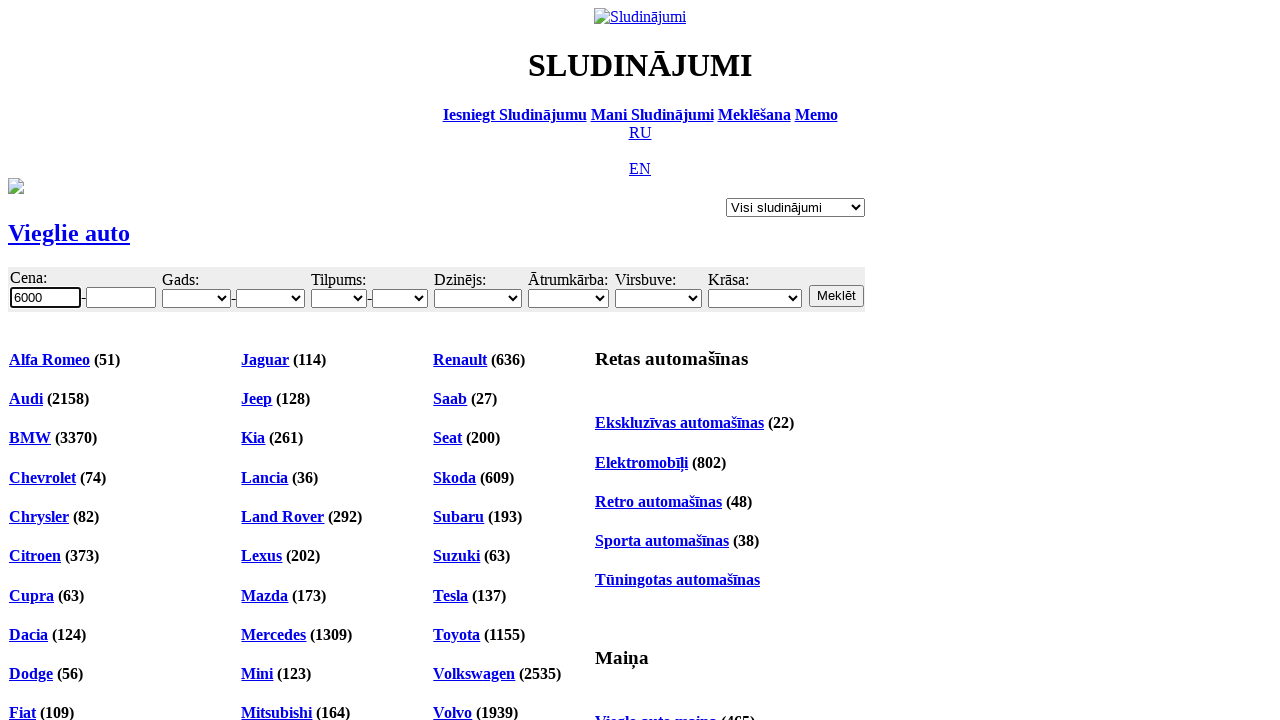

Filled maximum price filter with 10000 on #f_o_8_max
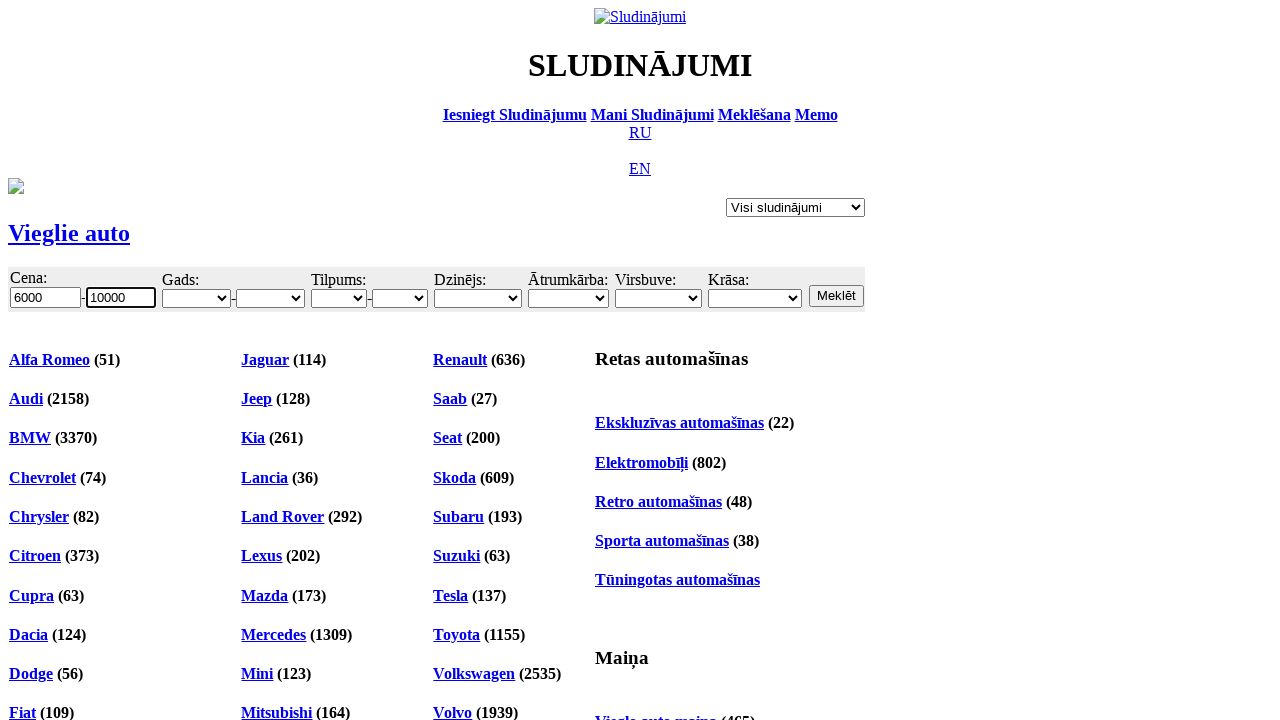

Selected white color from the dropdown on #f_o_17
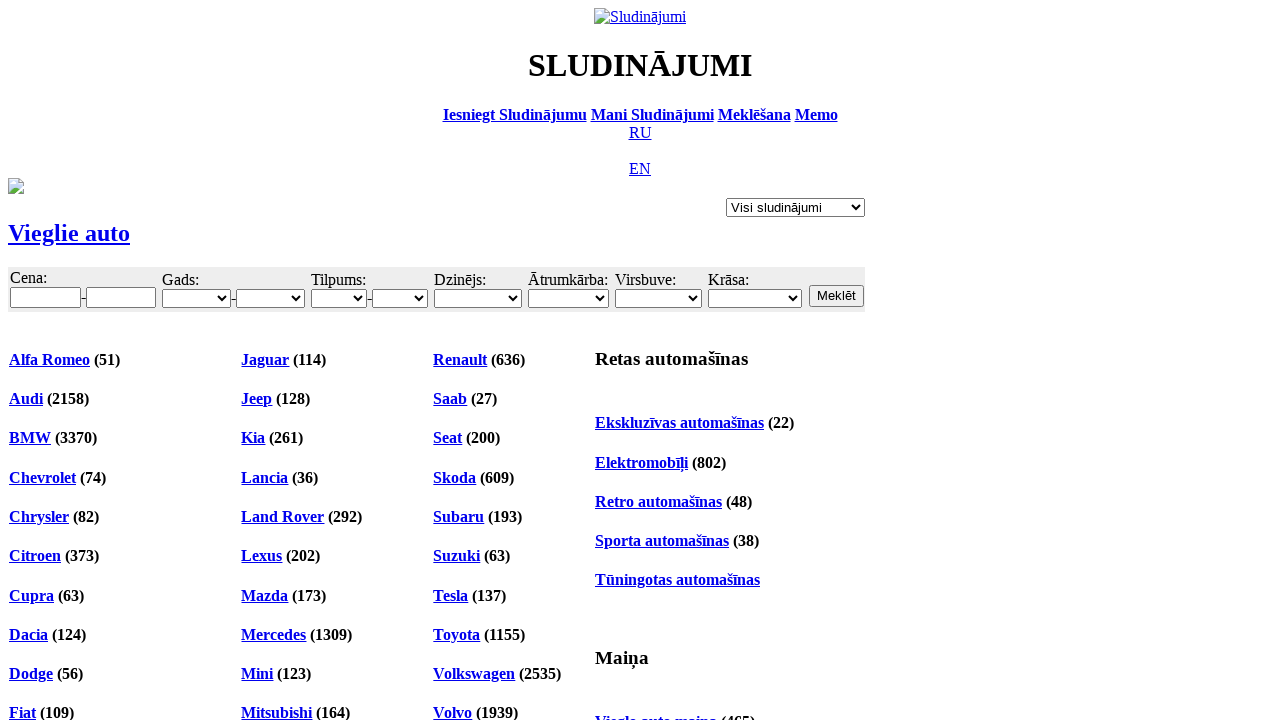

Waited for page to update with filtered results
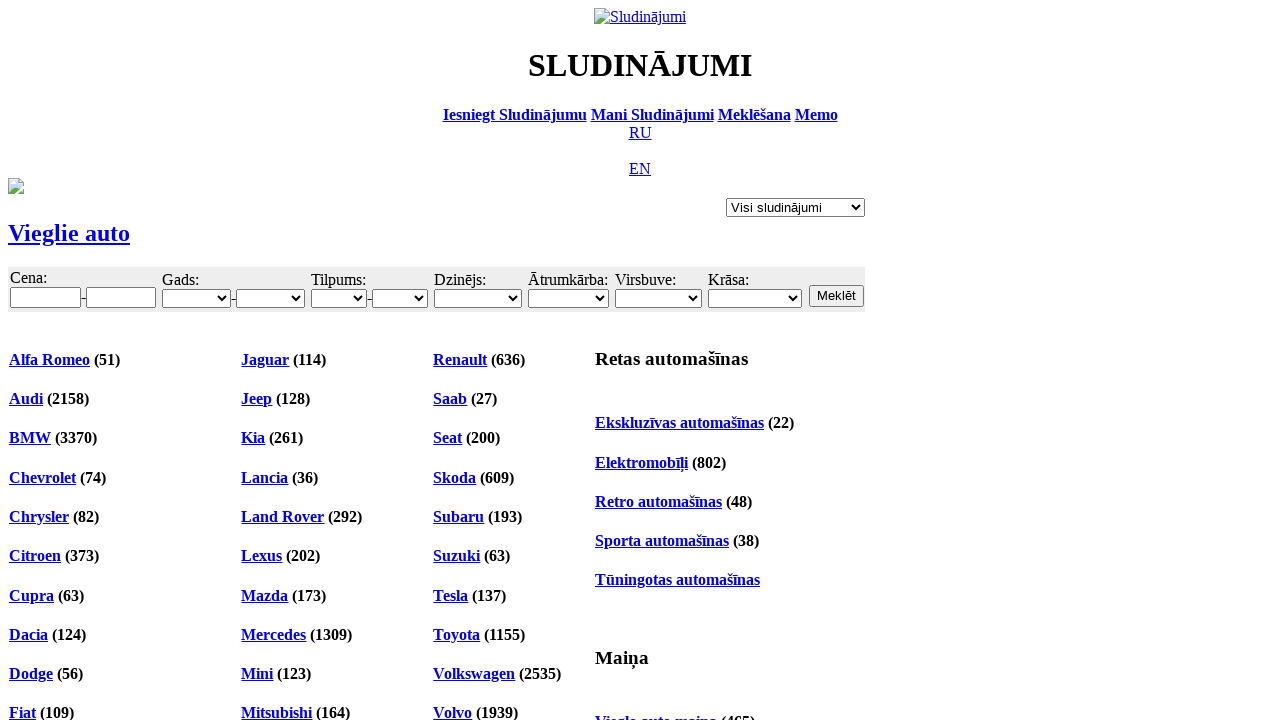

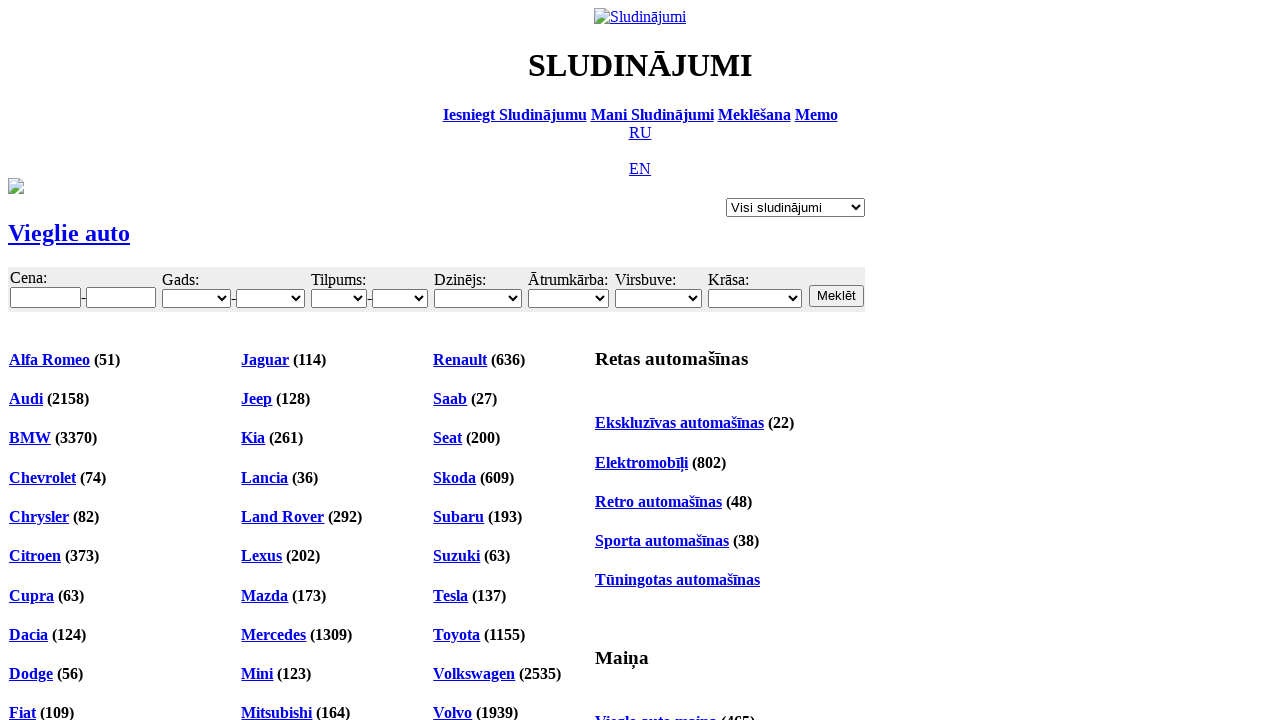